Navigates to a CSDN blog page and verifies that blog article links are present on the page

Starting URL: https://blog.csdn.net/lzw_java?type=blog

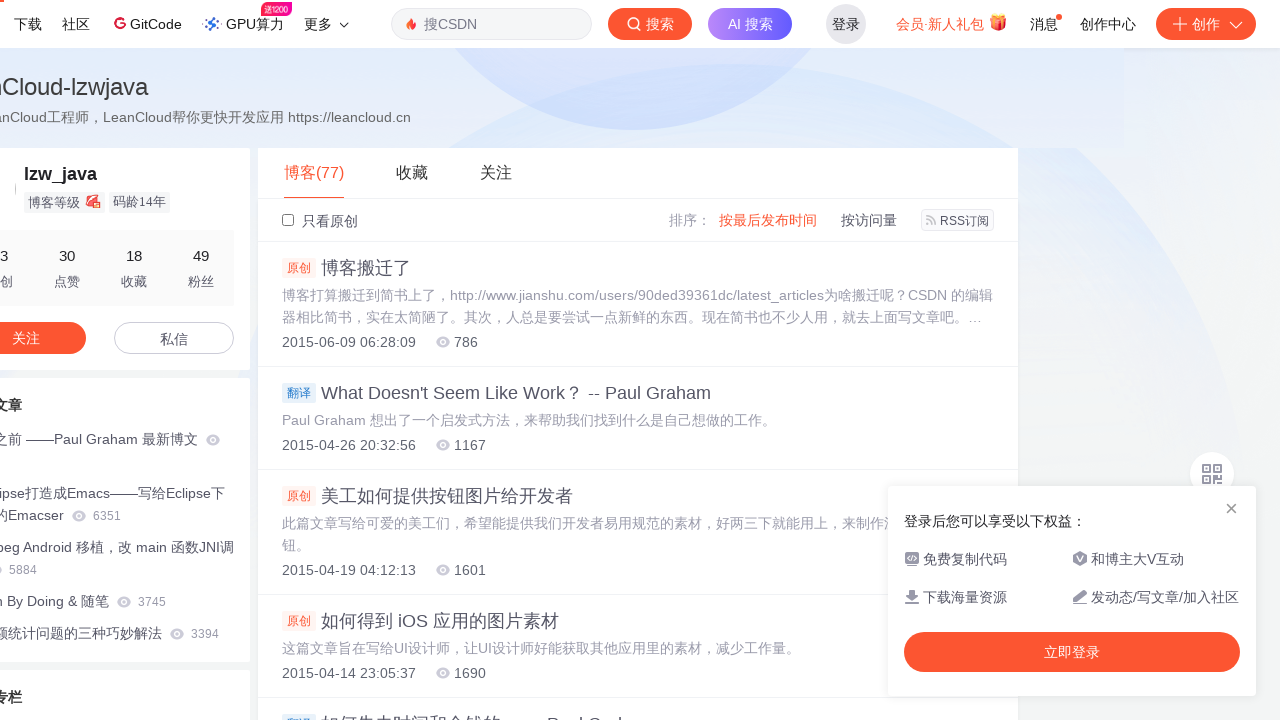

Navigated to CSDN blog page for user lzw_java
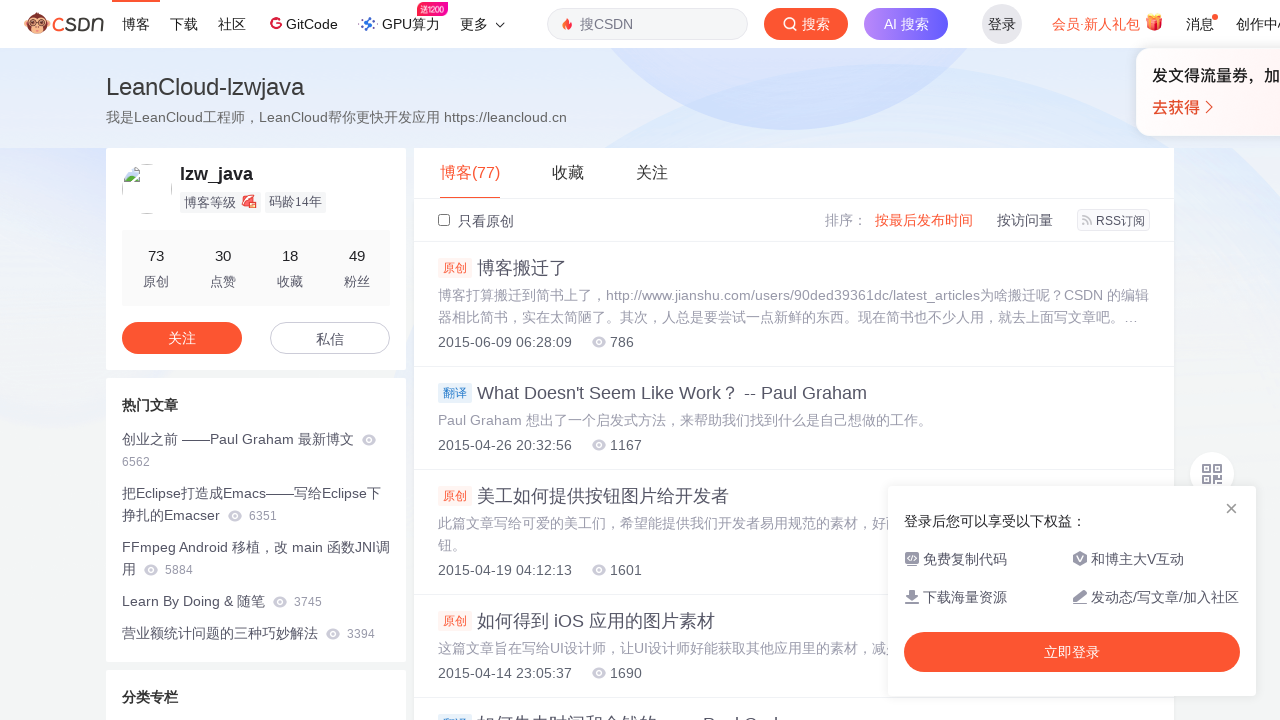

Blog article links loaded and are present on the page
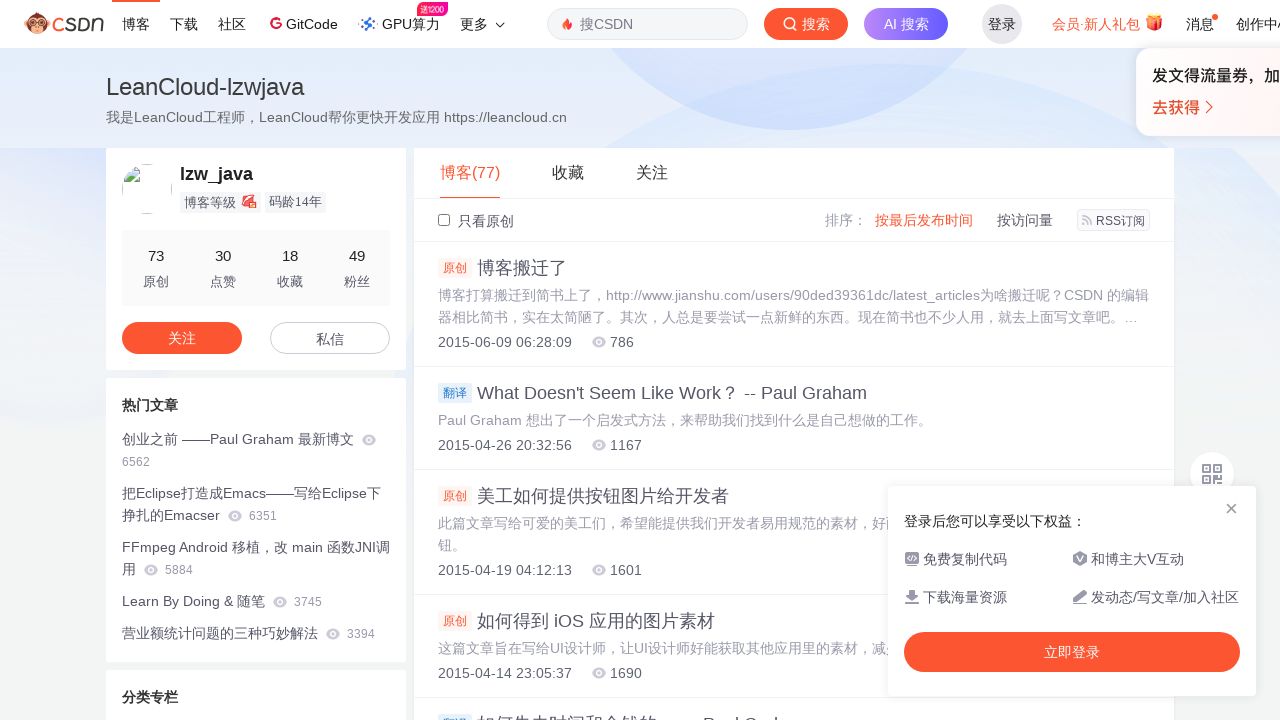

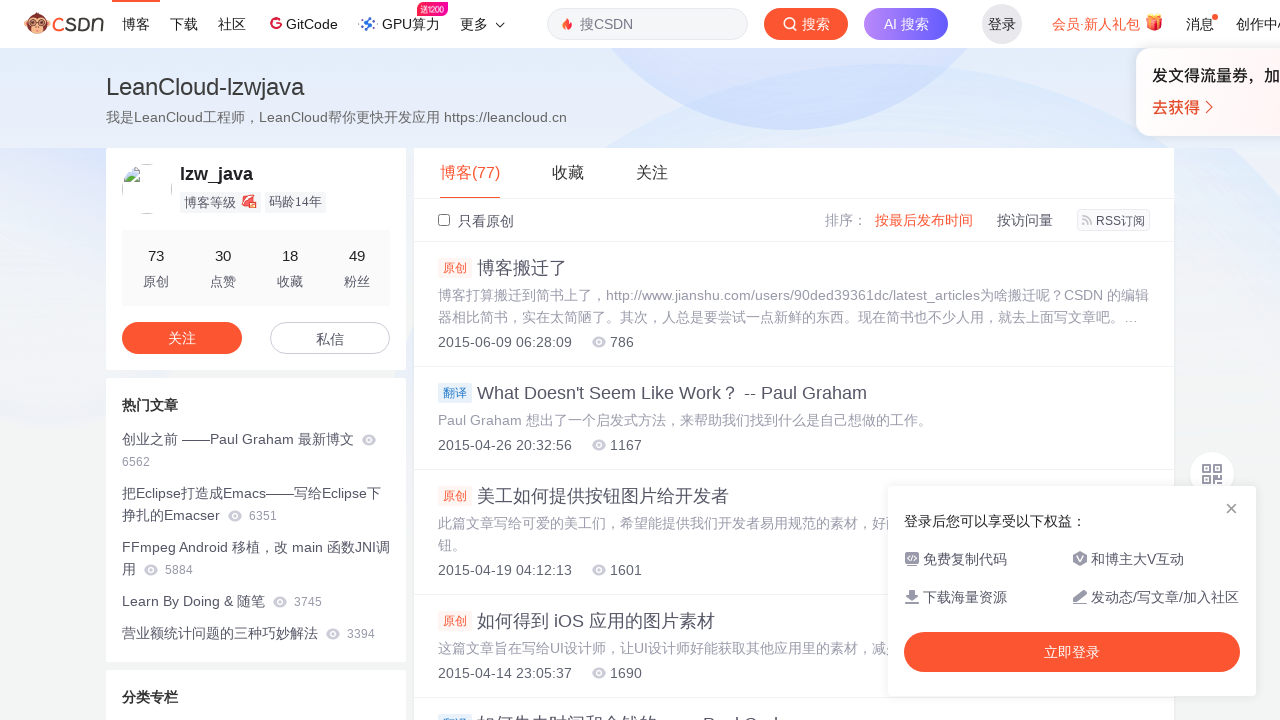